Tests that the Clear completed button displays correct text when items are completed

Starting URL: https://demo.playwright.dev/todomvc

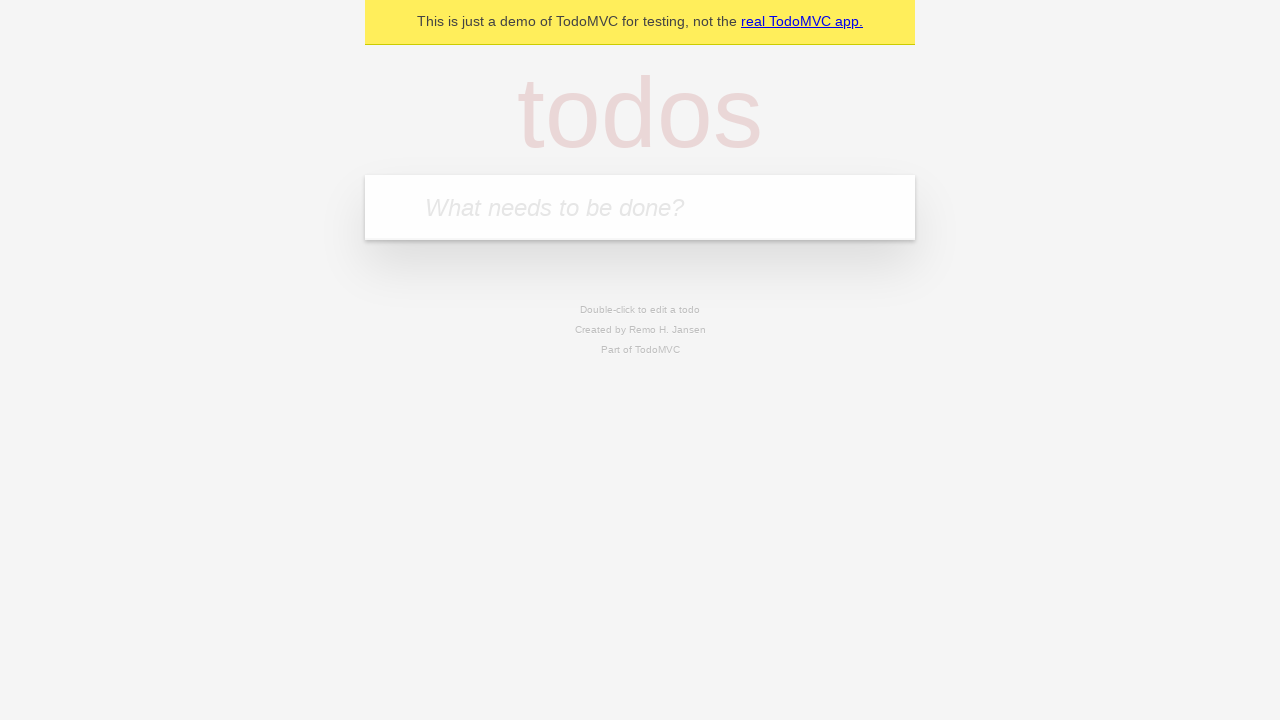

Filled todo input with 'buy some cheese' on internal:attr=[placeholder="What needs to be done?"i]
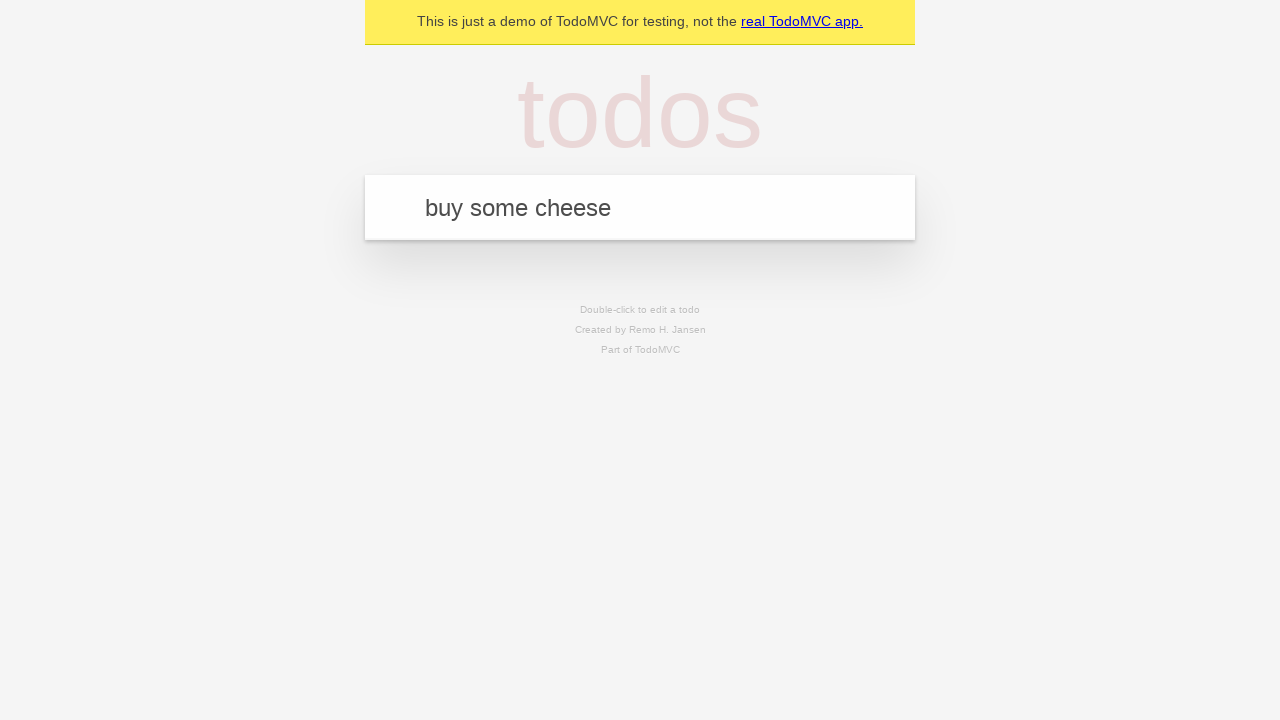

Pressed Enter to add 'buy some cheese' to the todo list on internal:attr=[placeholder="What needs to be done?"i]
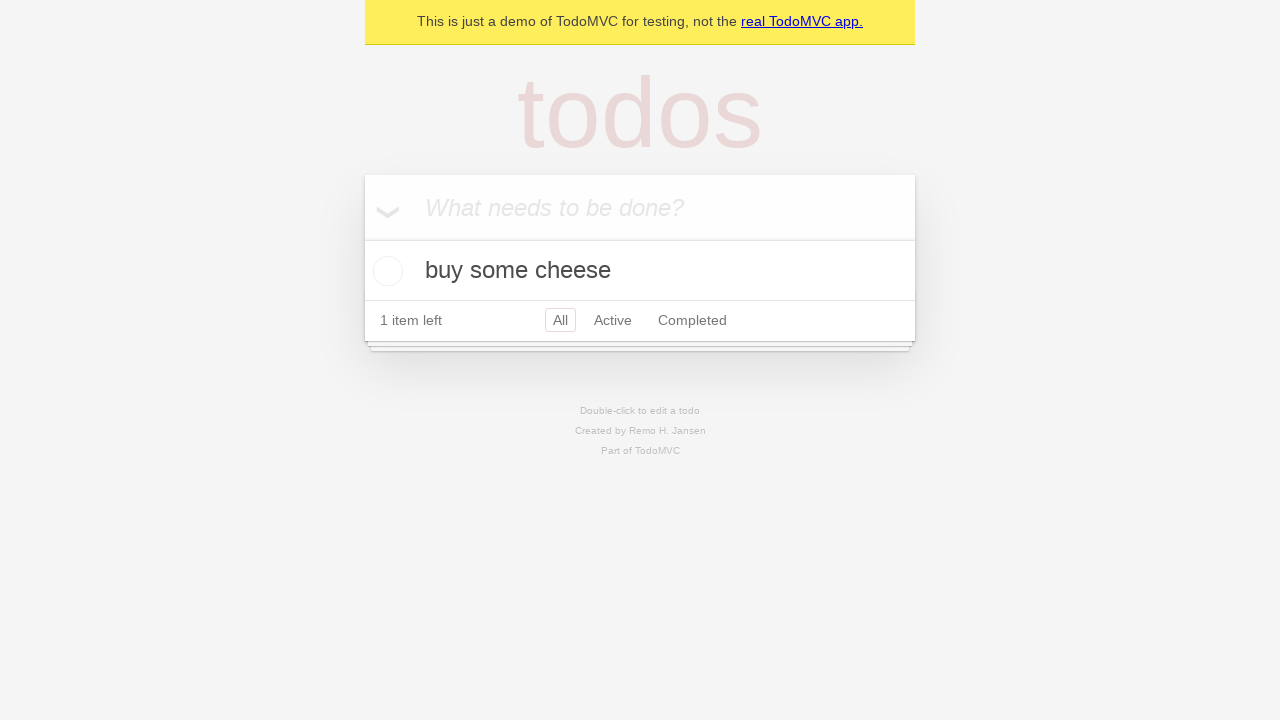

Filled todo input with 'feed the cat' on internal:attr=[placeholder="What needs to be done?"i]
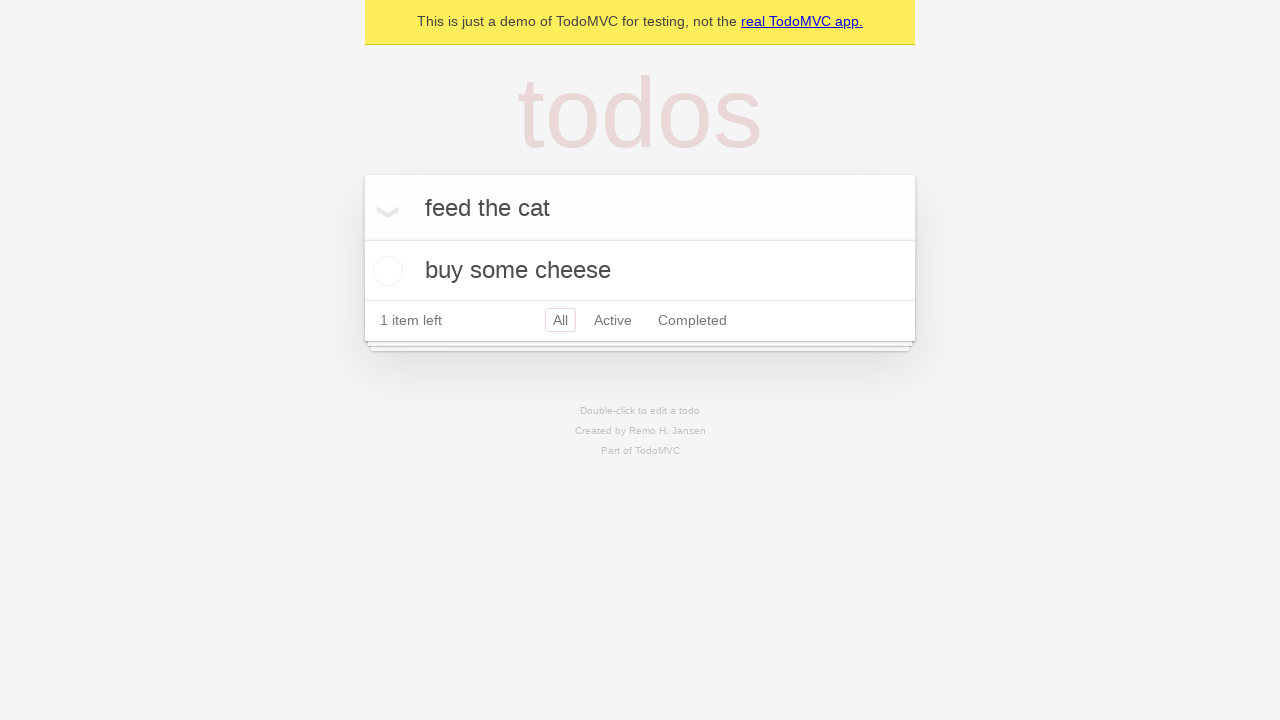

Pressed Enter to add 'feed the cat' to the todo list on internal:attr=[placeholder="What needs to be done?"i]
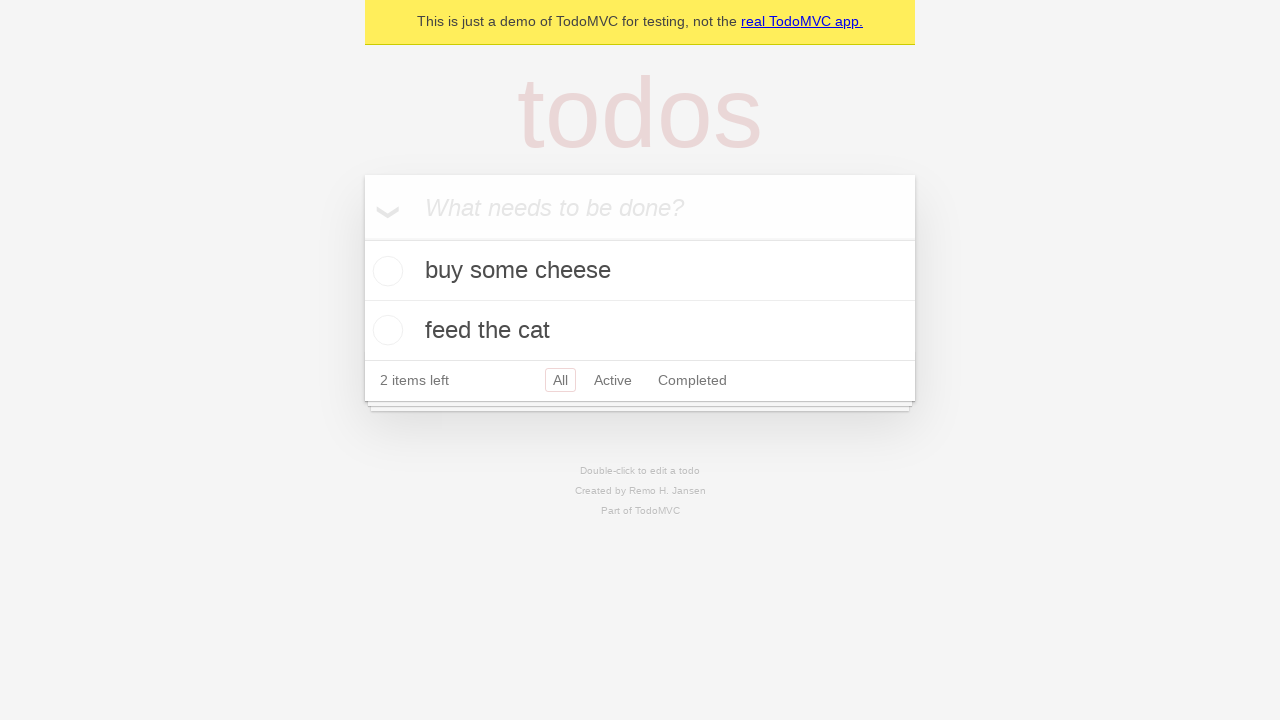

Filled todo input with 'book a doctors appointment' on internal:attr=[placeholder="What needs to be done?"i]
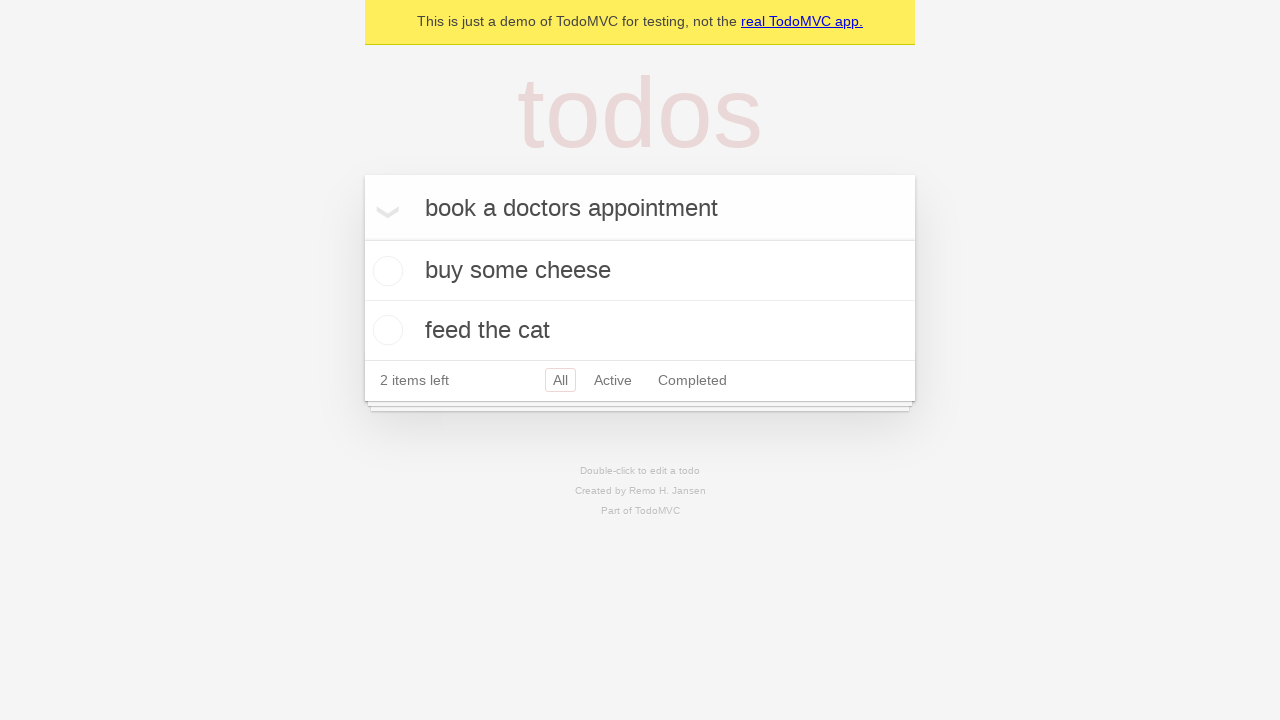

Pressed Enter to add 'book a doctors appointment' to the todo list on internal:attr=[placeholder="What needs to be done?"i]
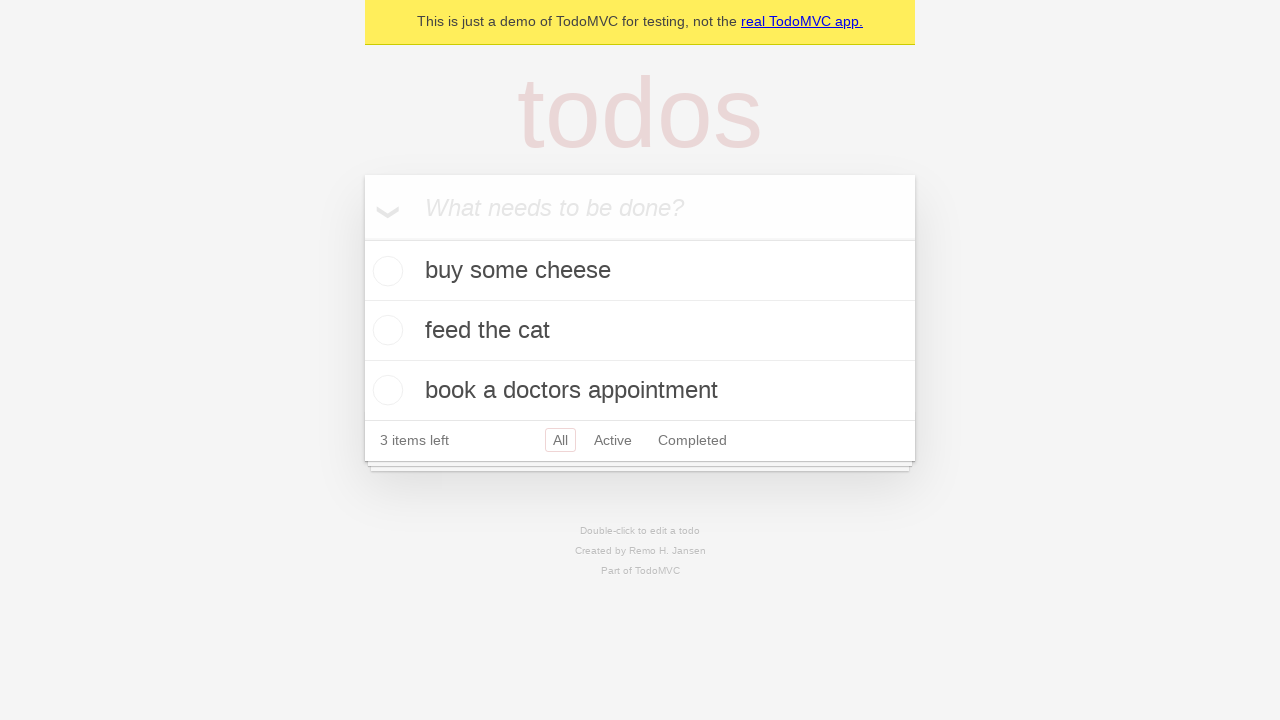

Waited for all 3 todo items to be loaded
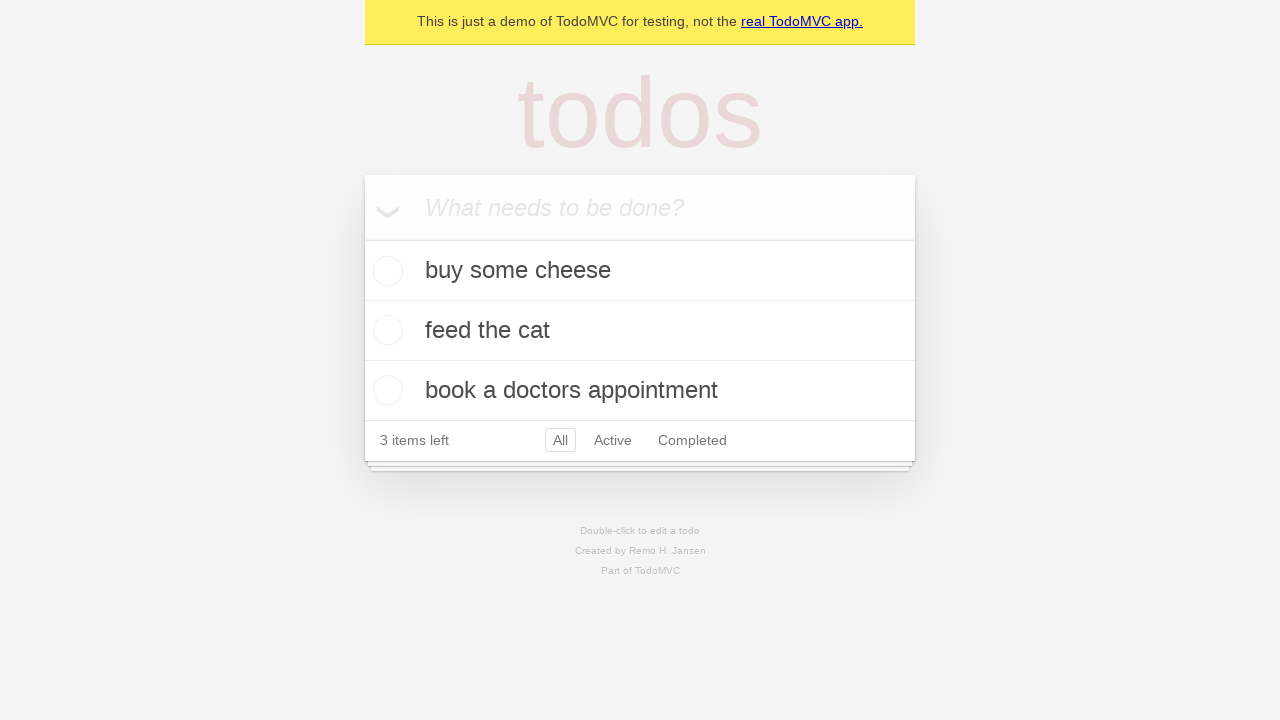

Checked the first todo item to mark it as completed at (385, 271) on .todo-list li .toggle >> nth=0
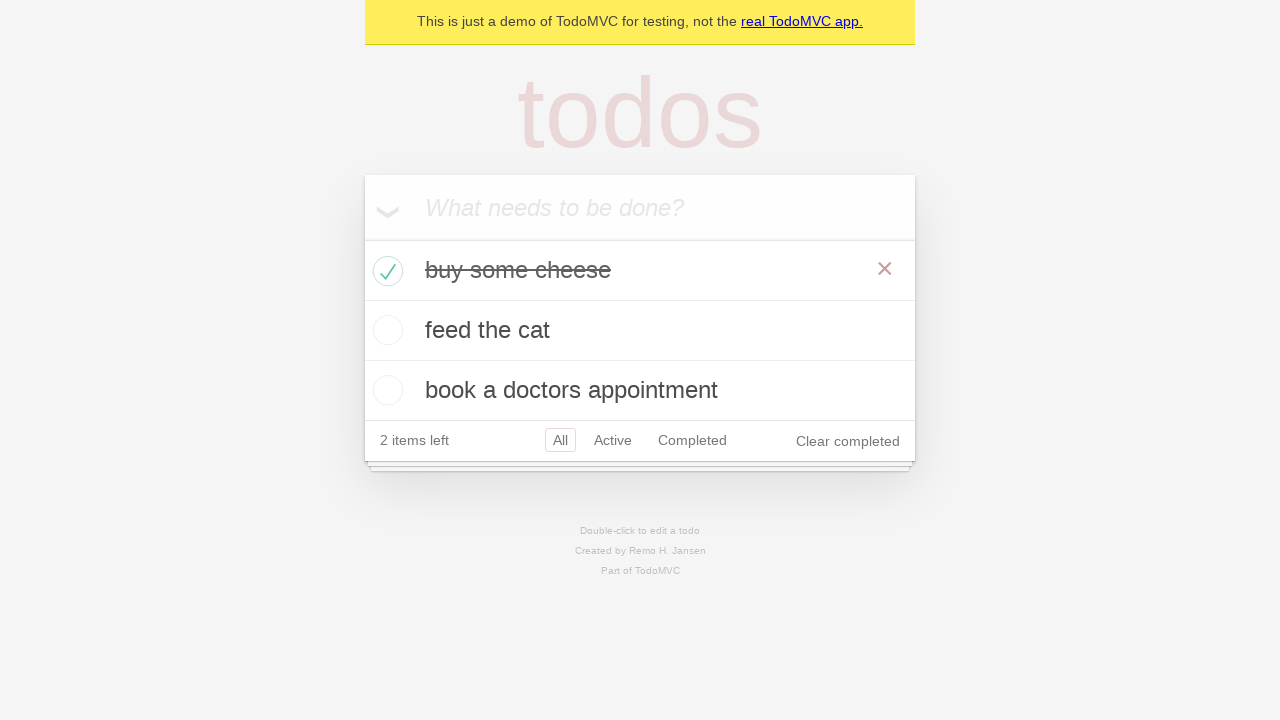

Clear completed button appeared on the page
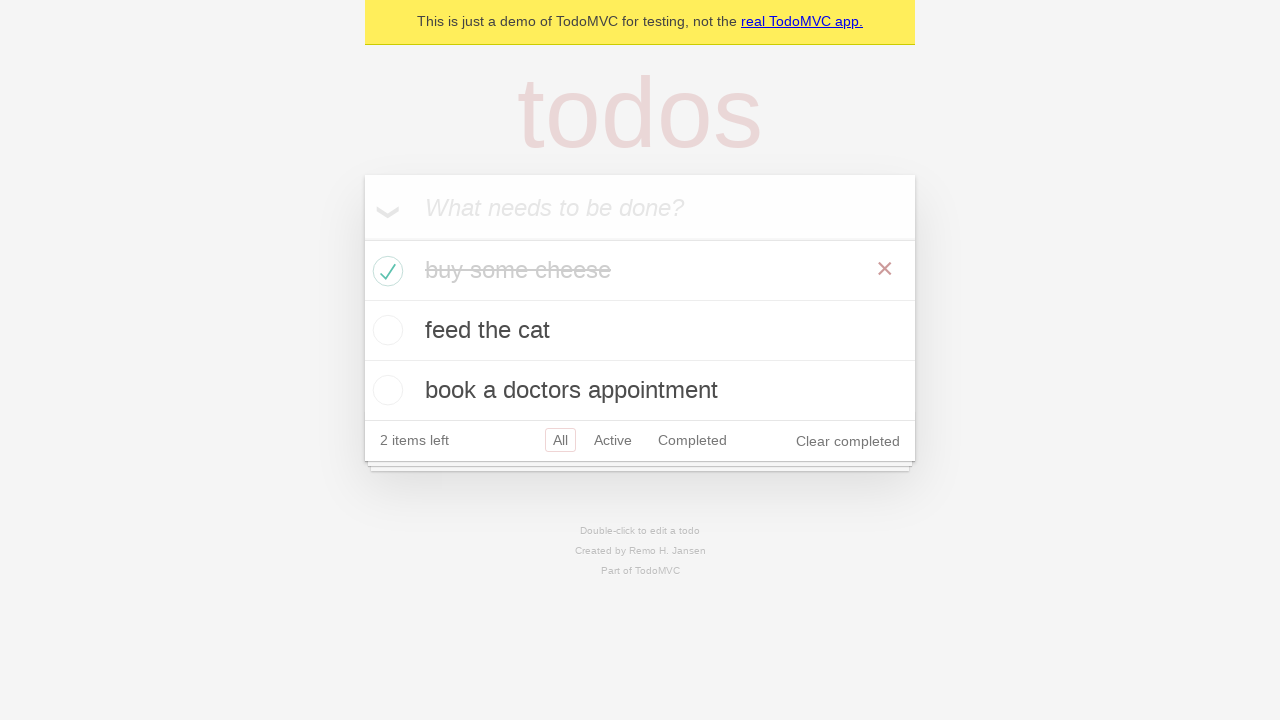

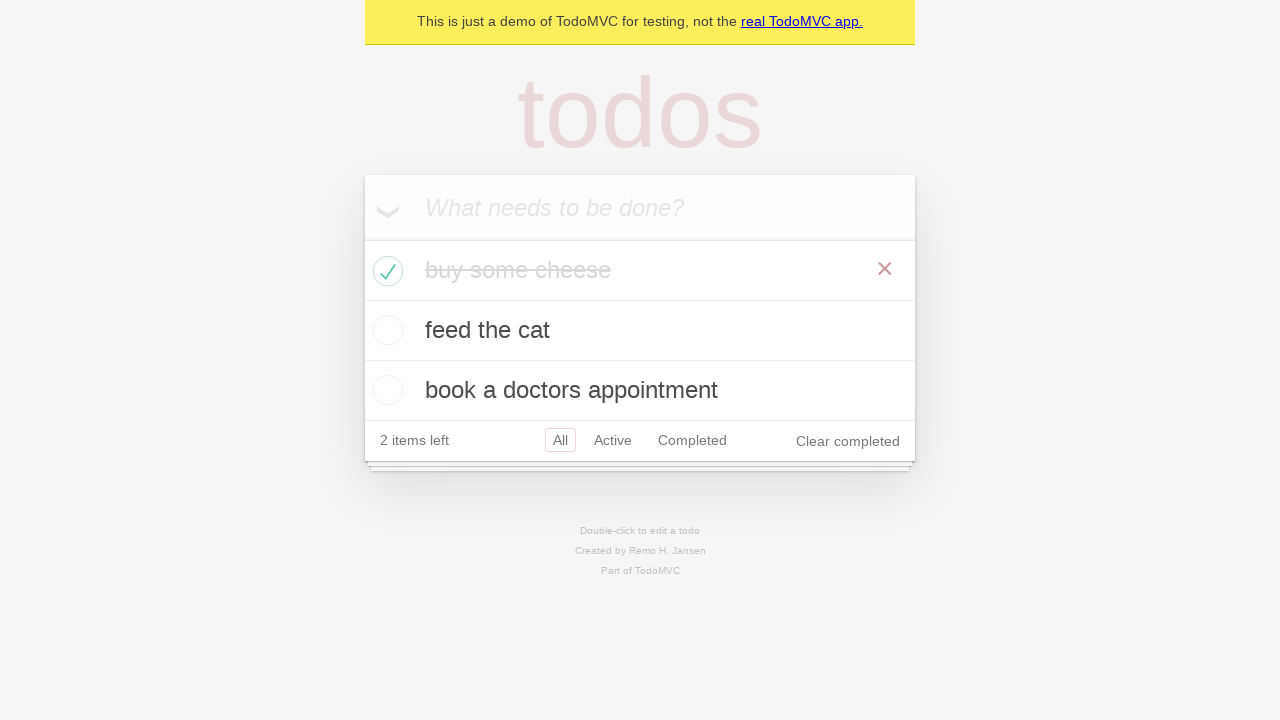